Tests file download functionality by clicking a download button, and tests file upload by selecting a file through the upload input element on demoqa.com

Starting URL: https://demoqa.com/upload-download

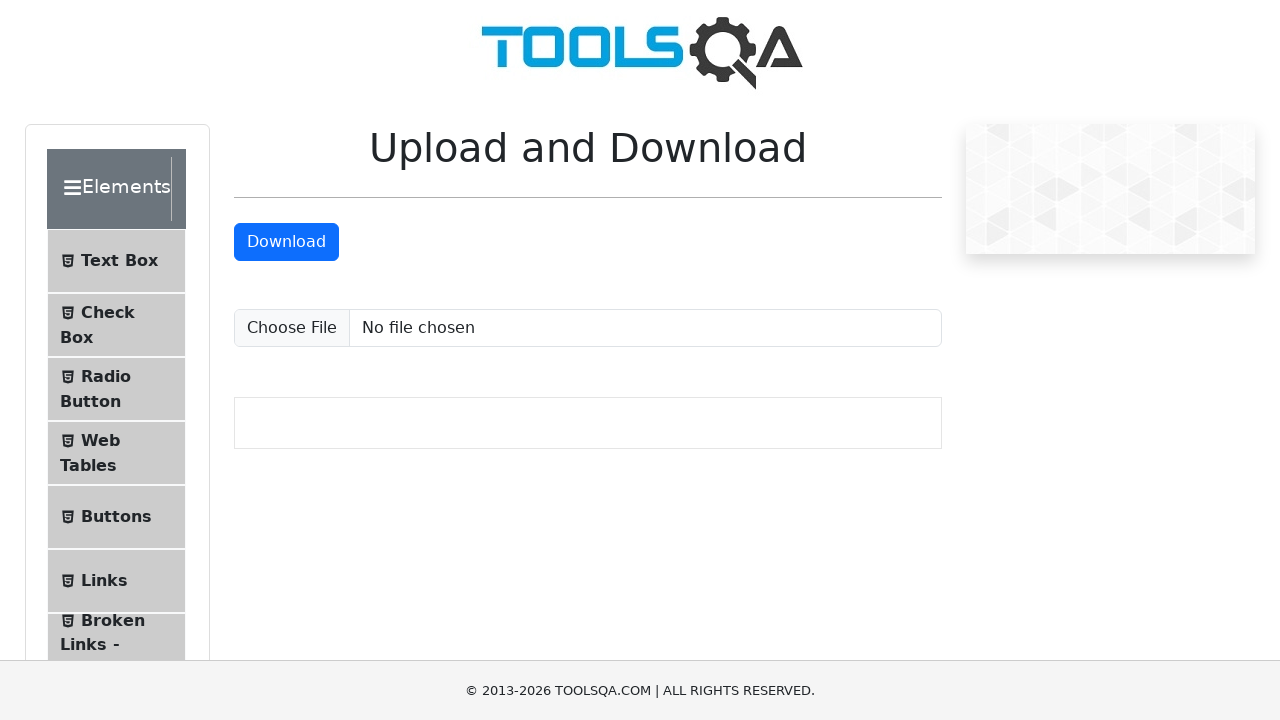

Clicked download button to trigger file download at (286, 242) on #downloadButton
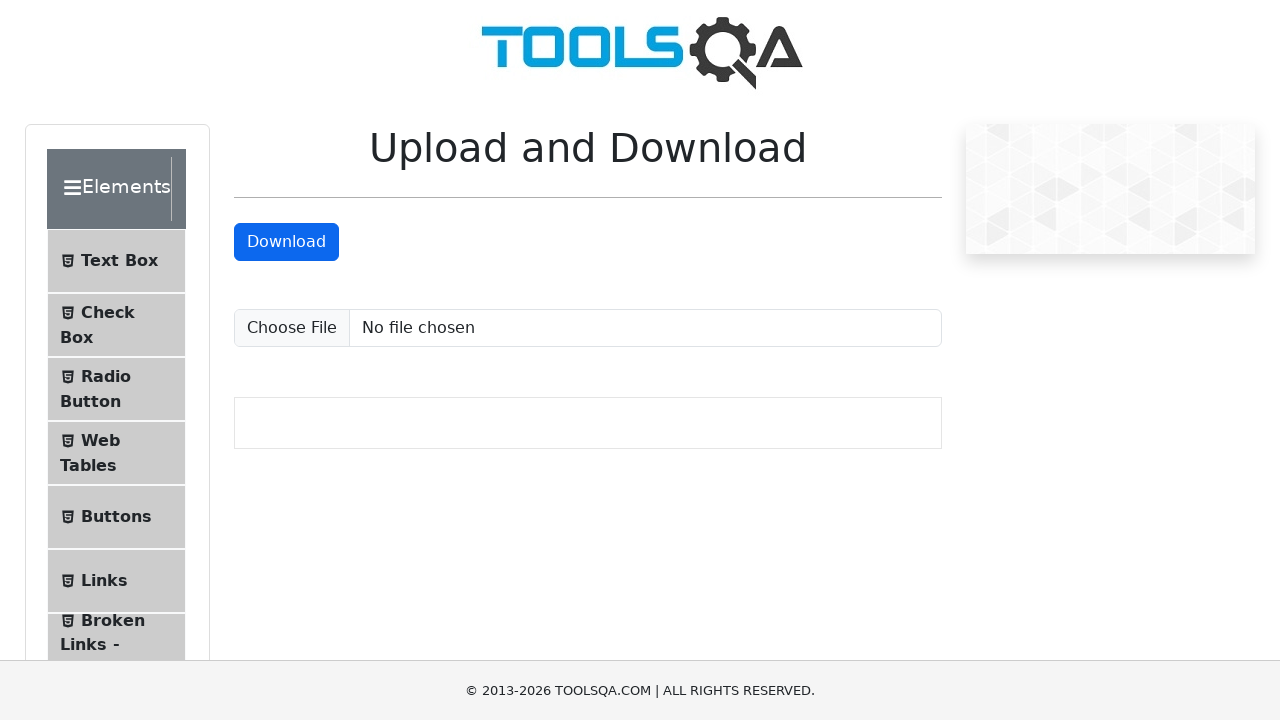

Created temporary test file for upload
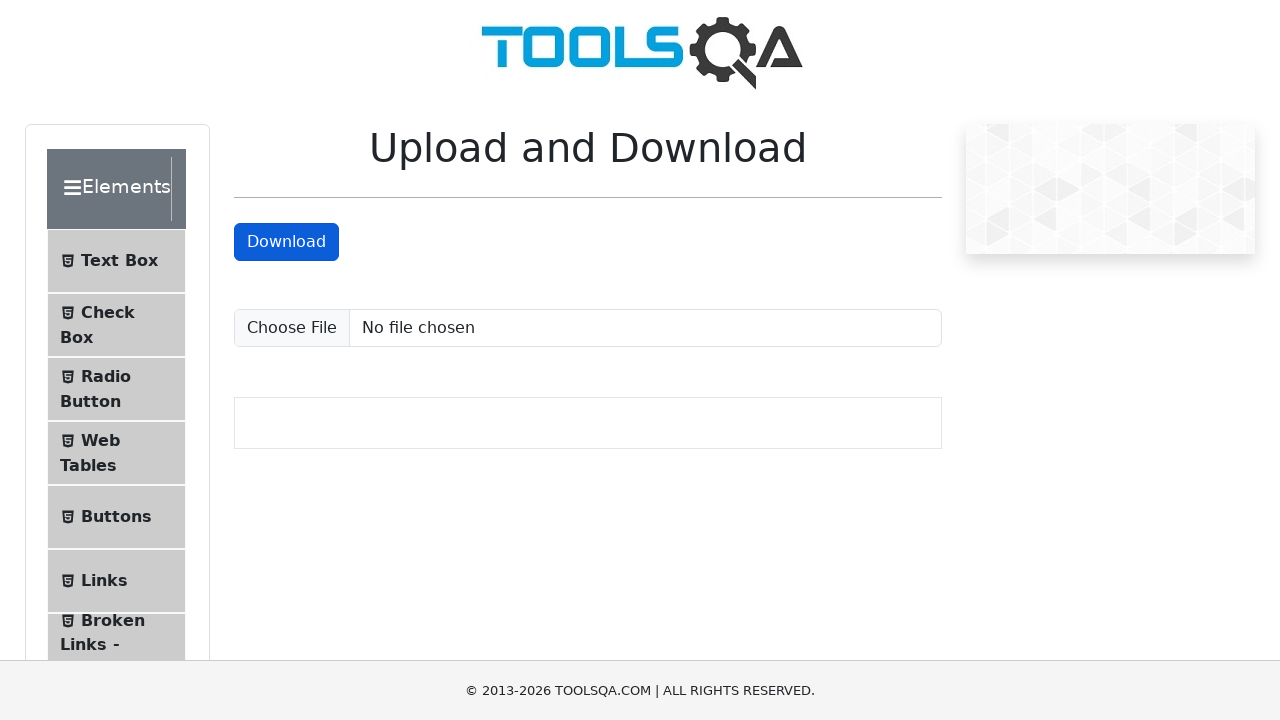

Selected temporary file for upload via file input element
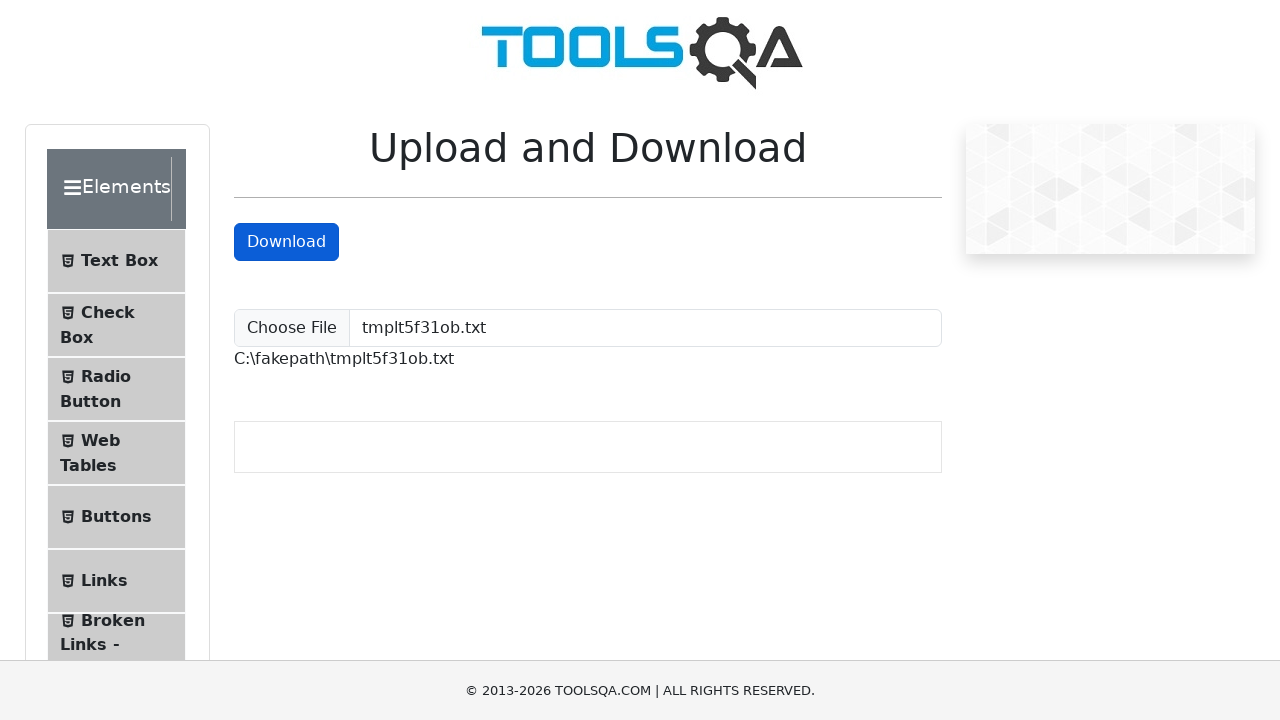

Upload confirmation message appeared
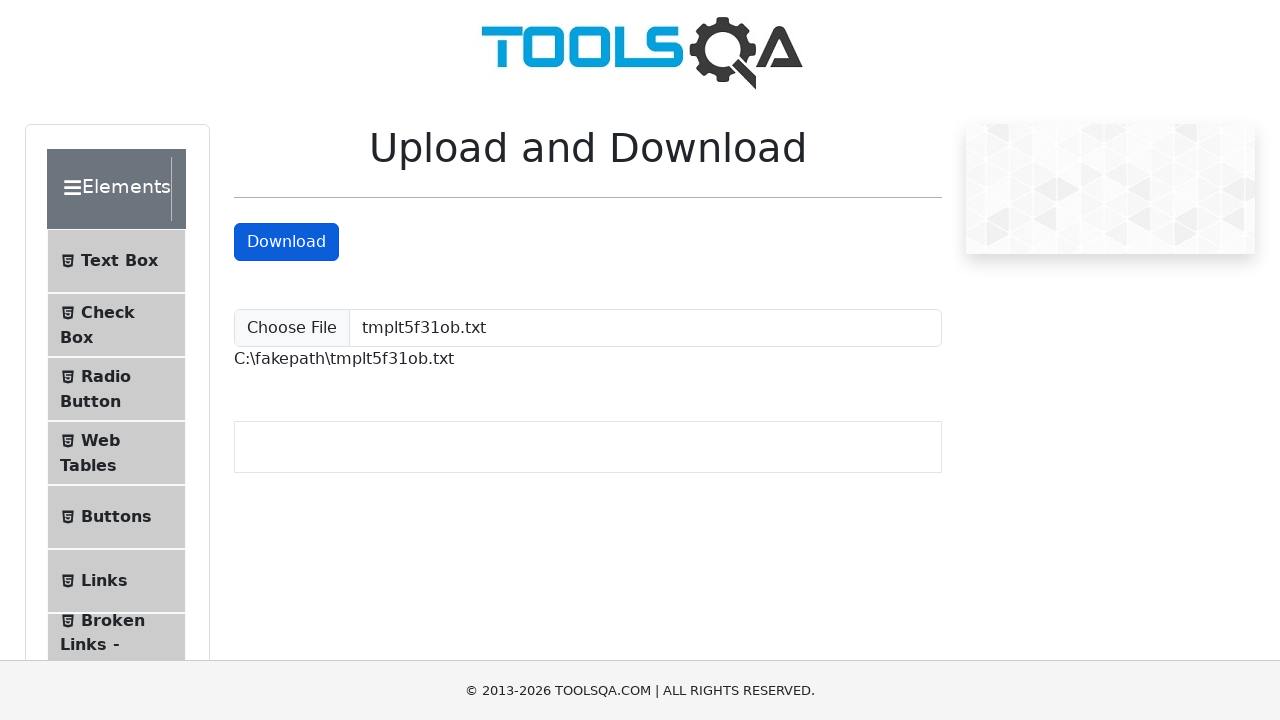

Cleaned up temporary test file
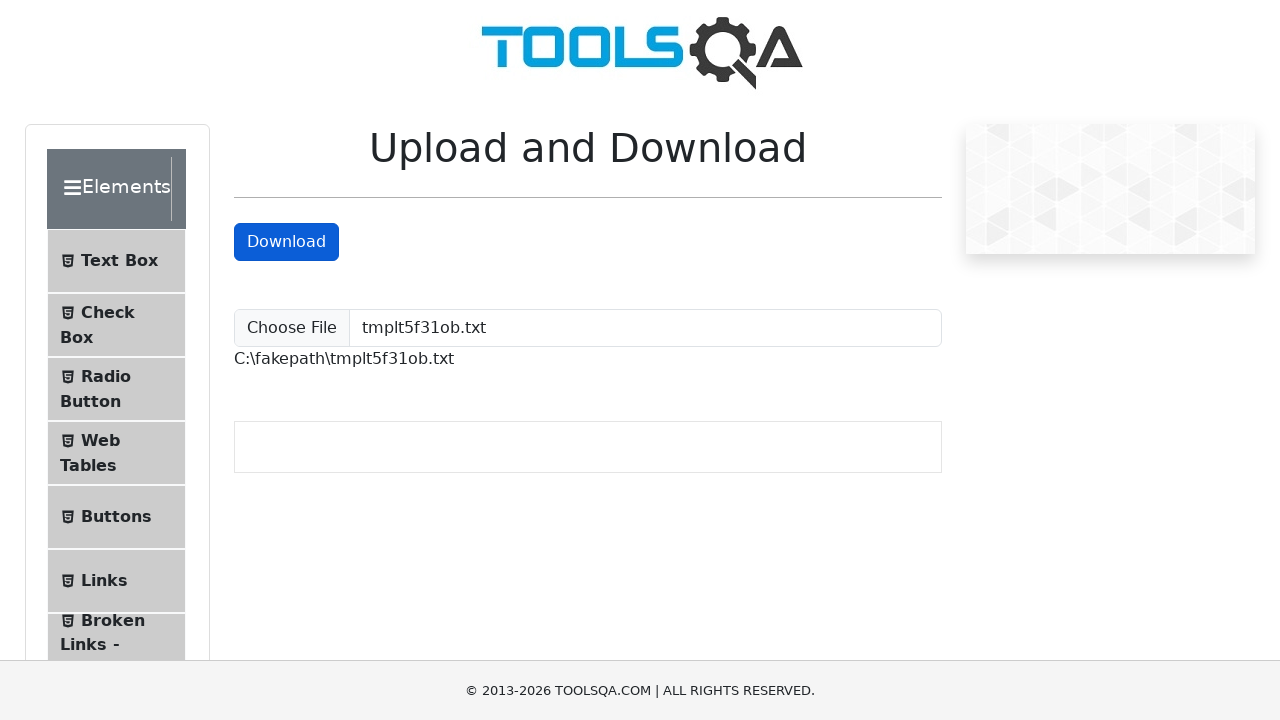

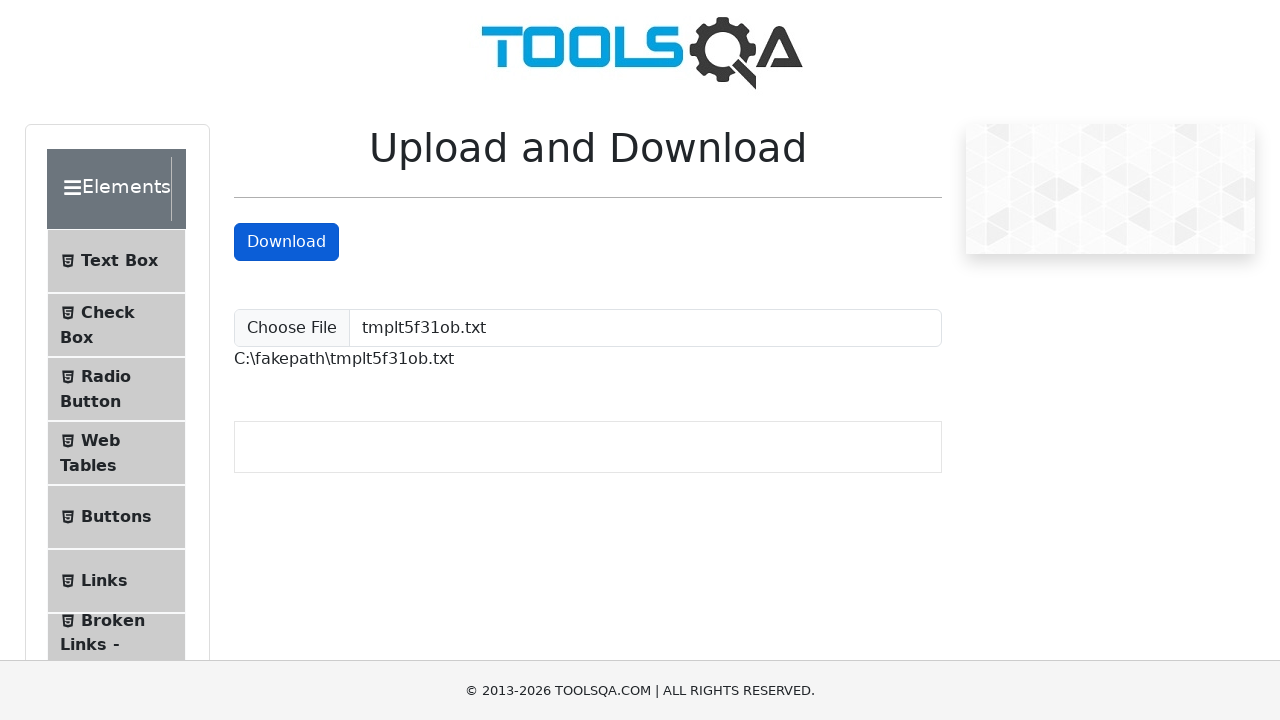